Tests scrolling by a specific number of pixels (1000 pixels) using JavaScript

Starting URL: https://demo.automationtesting.in/Register.html

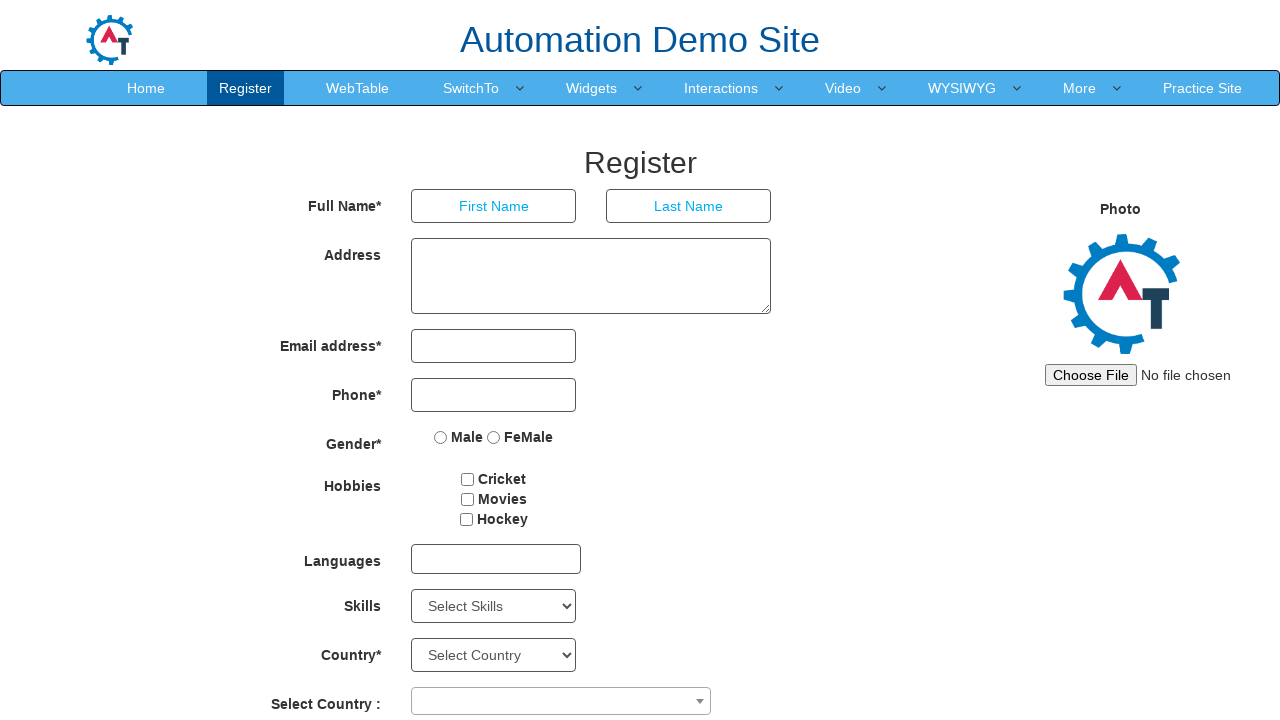

Navigated to registration page
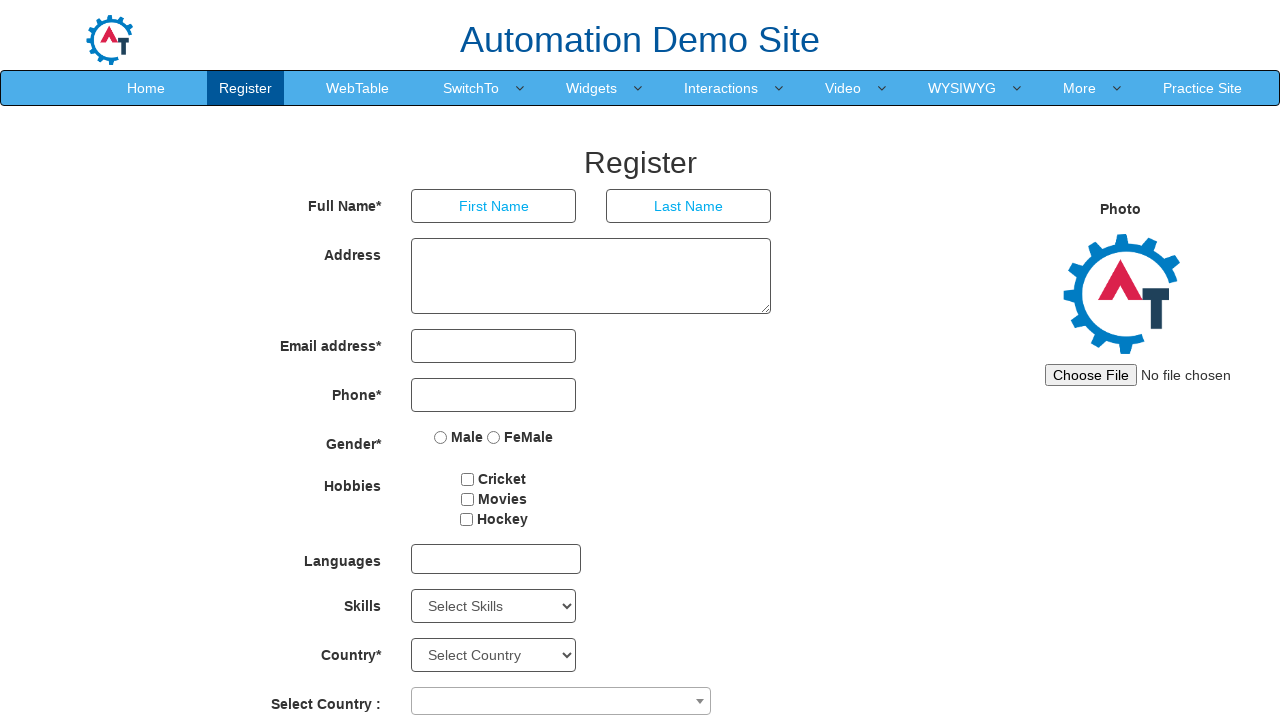

Scrolled down 1000 pixels using JavaScript
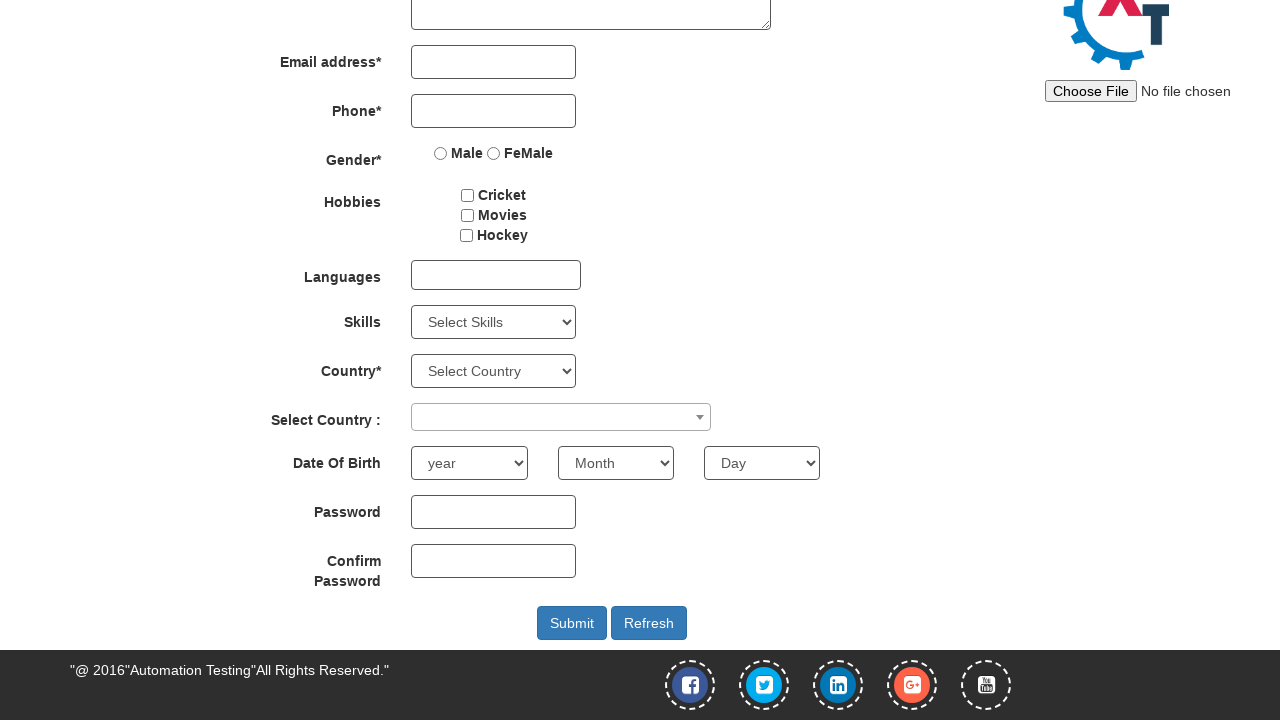

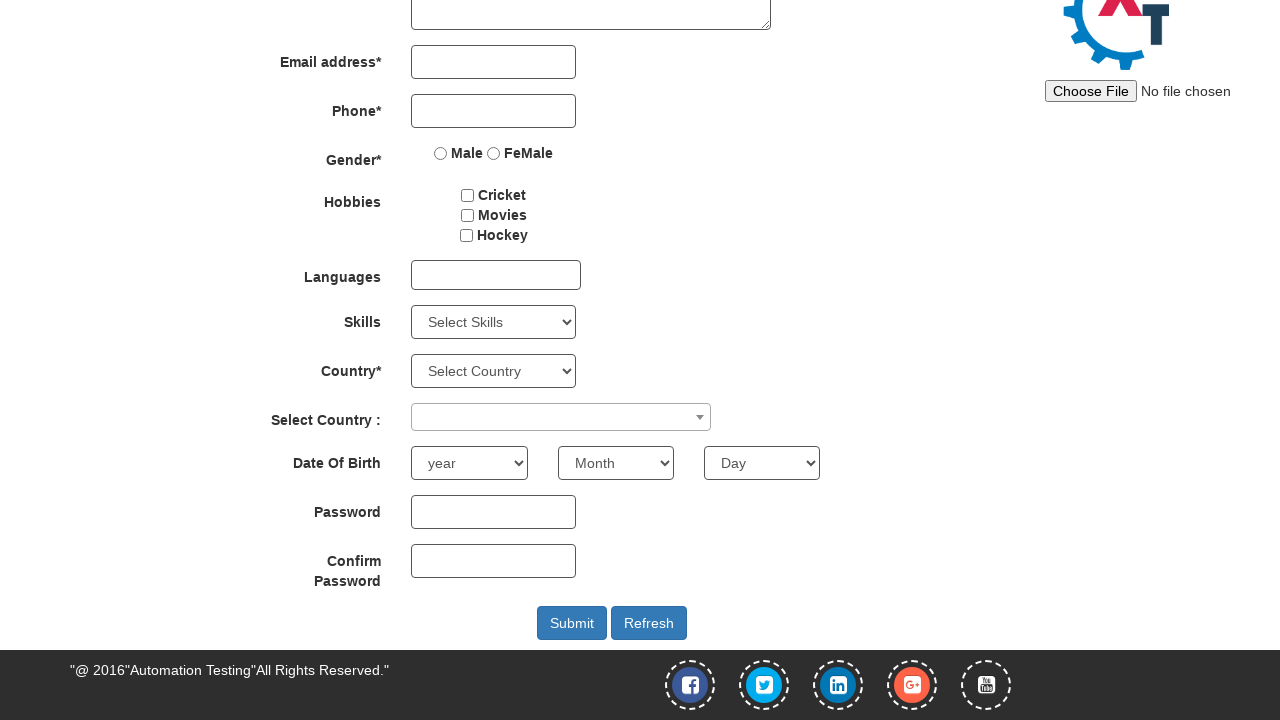